Tests filling multiple contact forms on a complicated page by entering name, email, and message in three different contact form sections.

Starting URL: https://ultimateqa.com/complicated-page

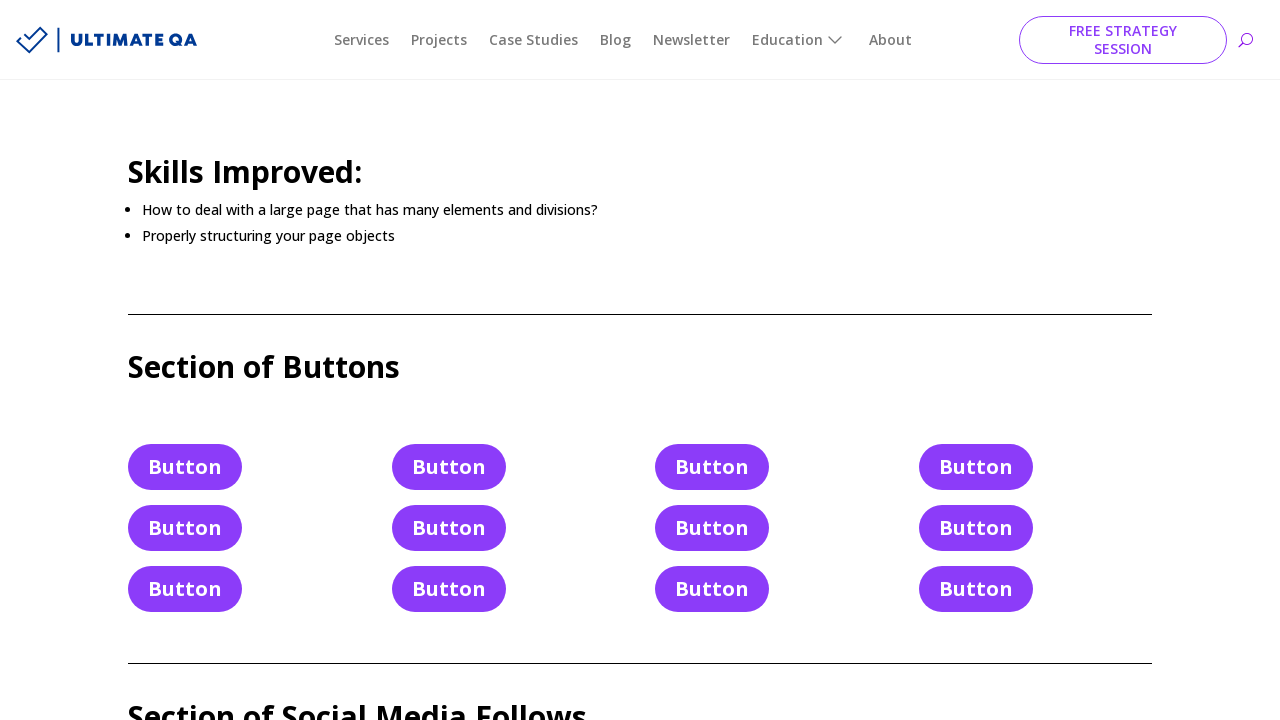

Filled first contact form name field with 'TEST_NAME' on #et_pb_contact_name_0
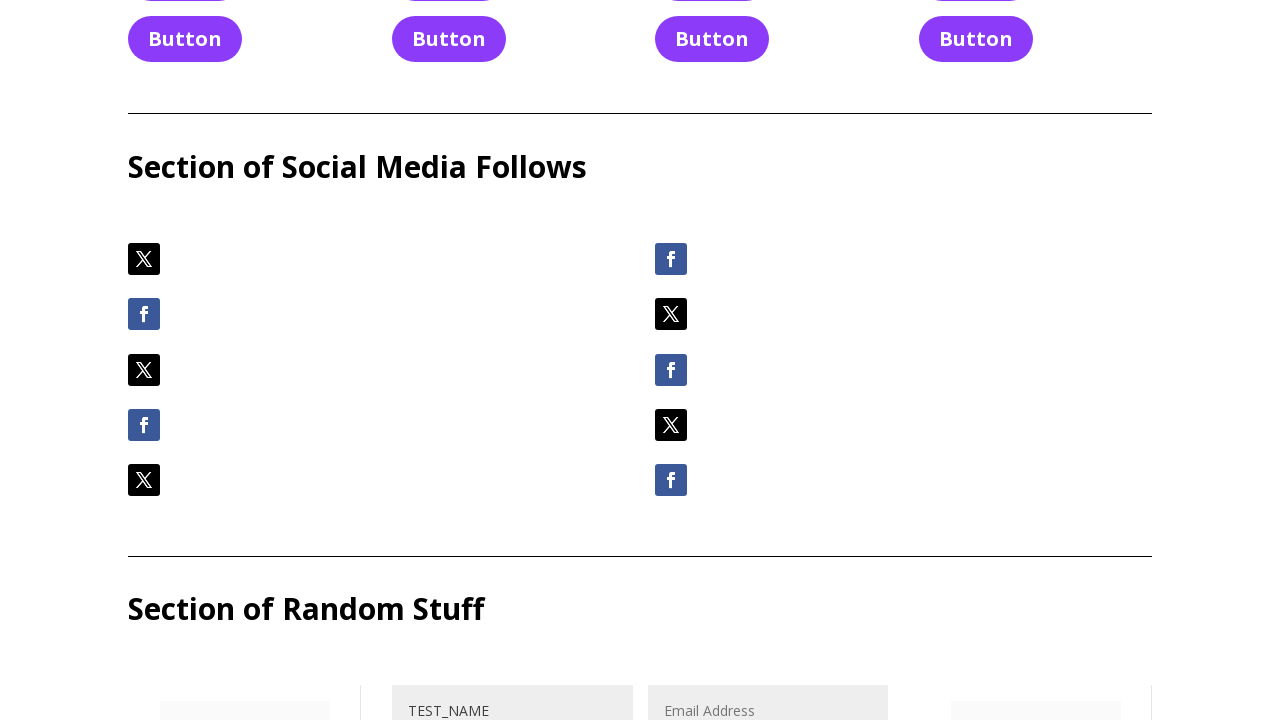

Filled first contact form email field with 'email@email.email' on #et_pb_contact_email_0
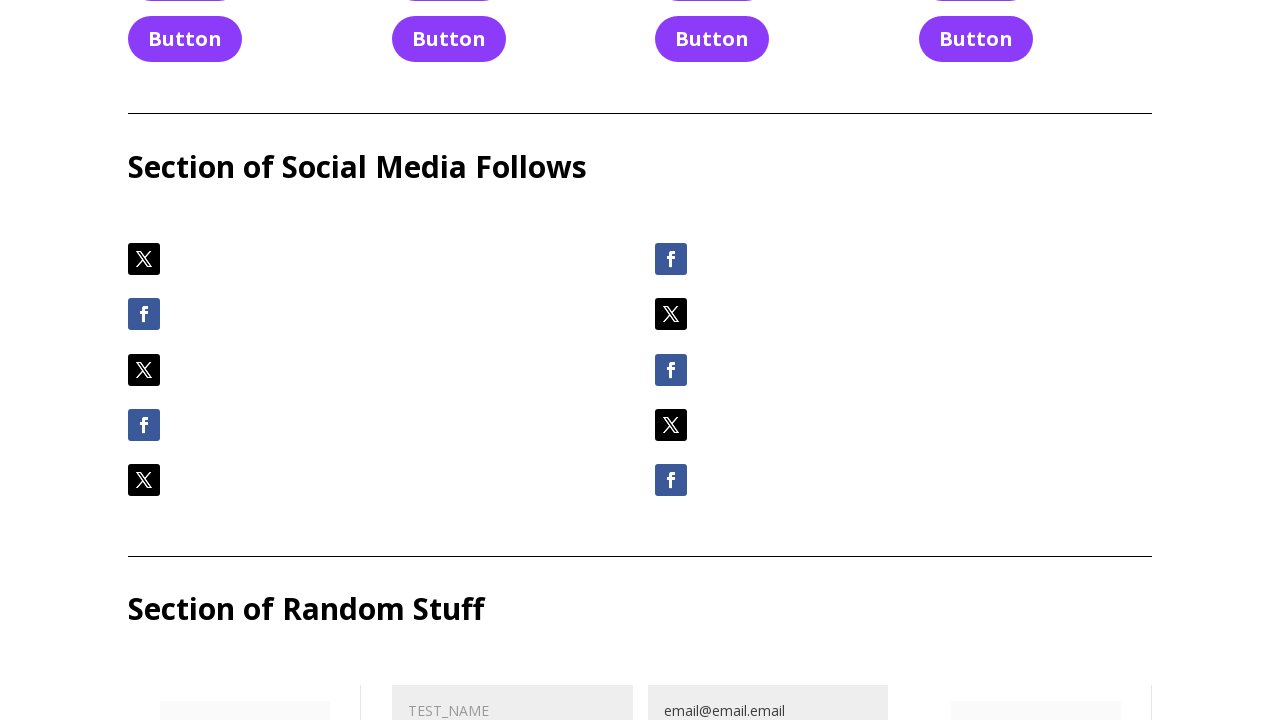

Filled first contact form message field with multi-line message on #et_pb_contact_message_0
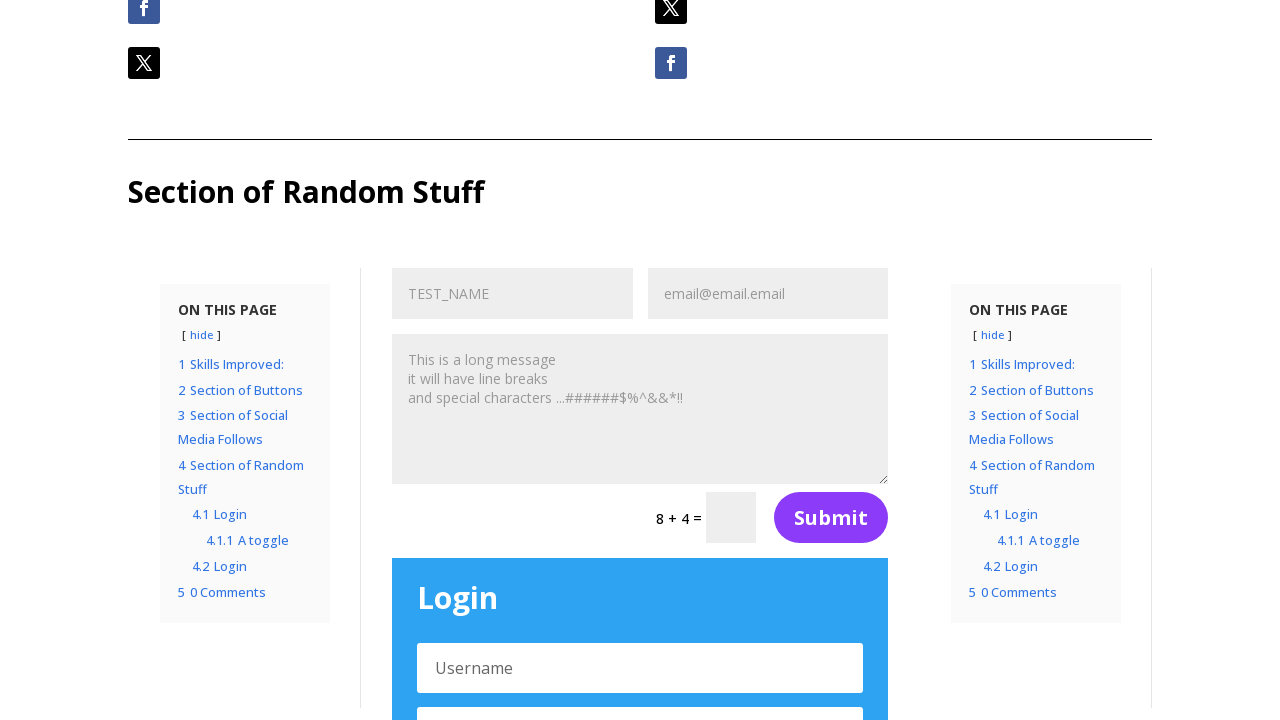

Filled second contact form name field with 'TEST_NAME' on #et_pb_contact_name_1
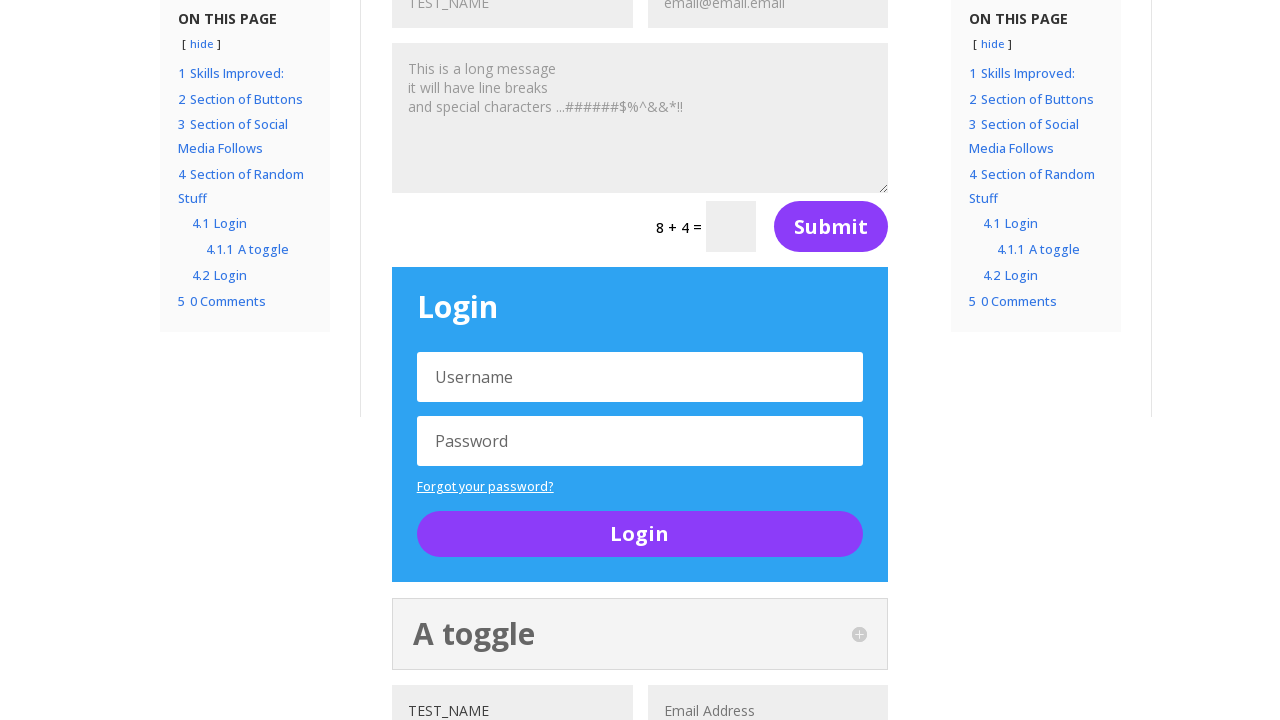

Filled second contact form email field with 'email@email.email' on #et_pb_contact_email_1
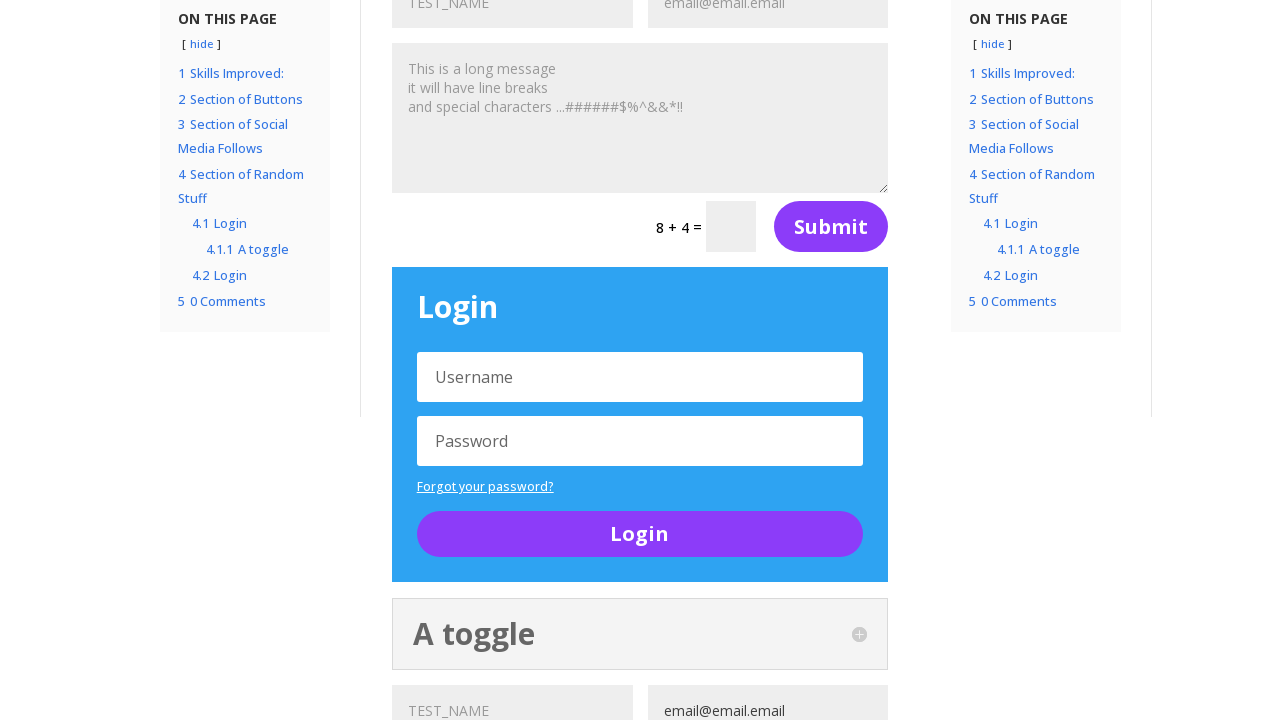

Filled second contact form message field with multi-line message on #et_pb_contact_message_1
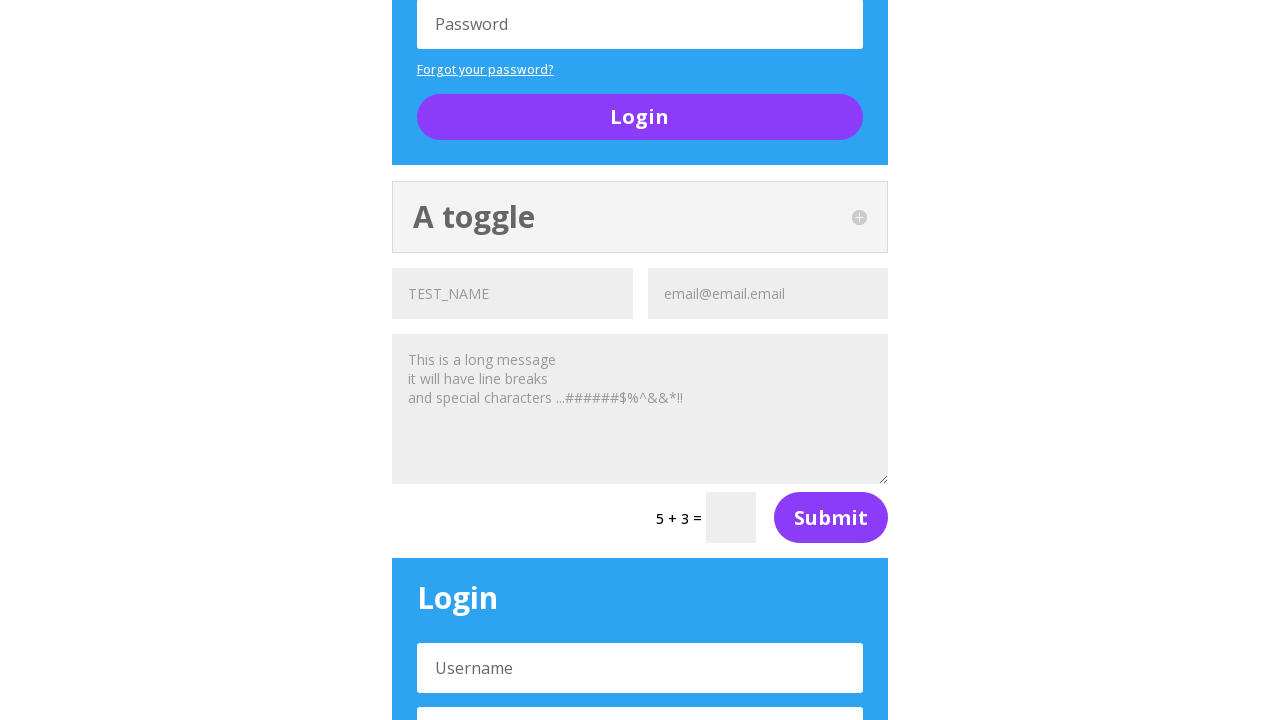

Filled third contact form name field with 'TEST_NAME' on #et_pb_contact_name_2
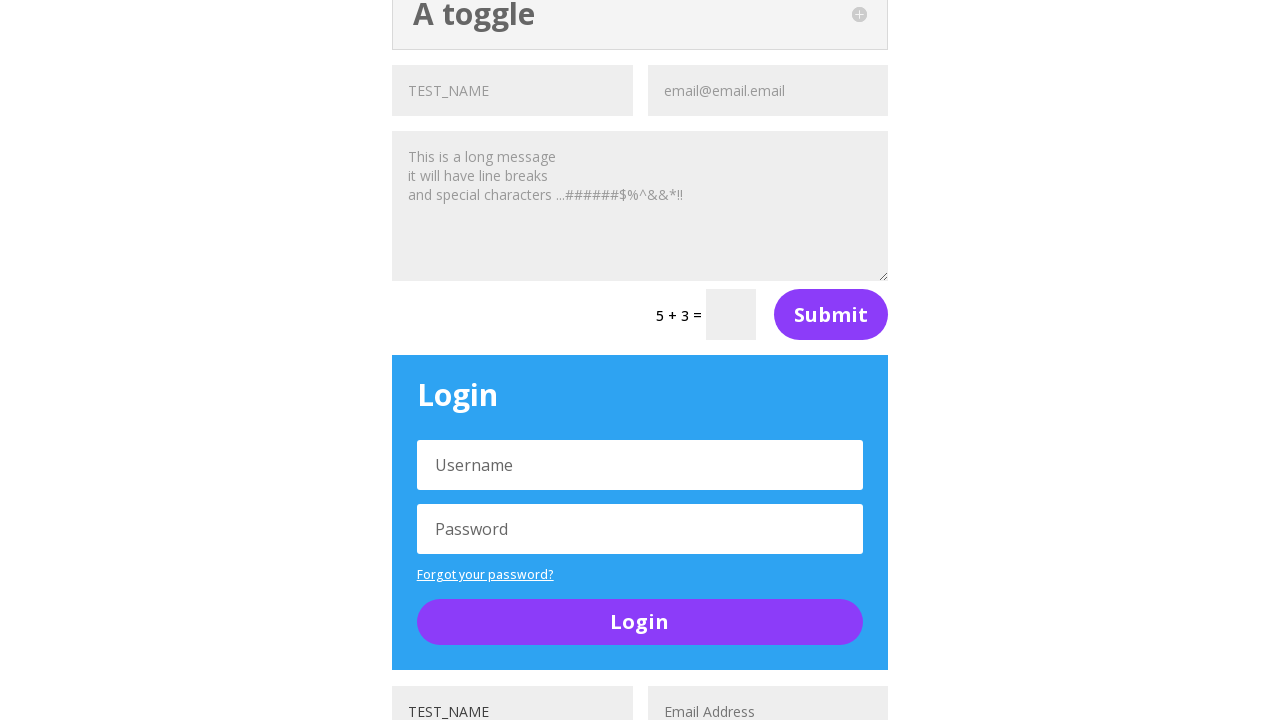

Filled third contact form email field with 'email@email.email' on #et_pb_contact_email_2
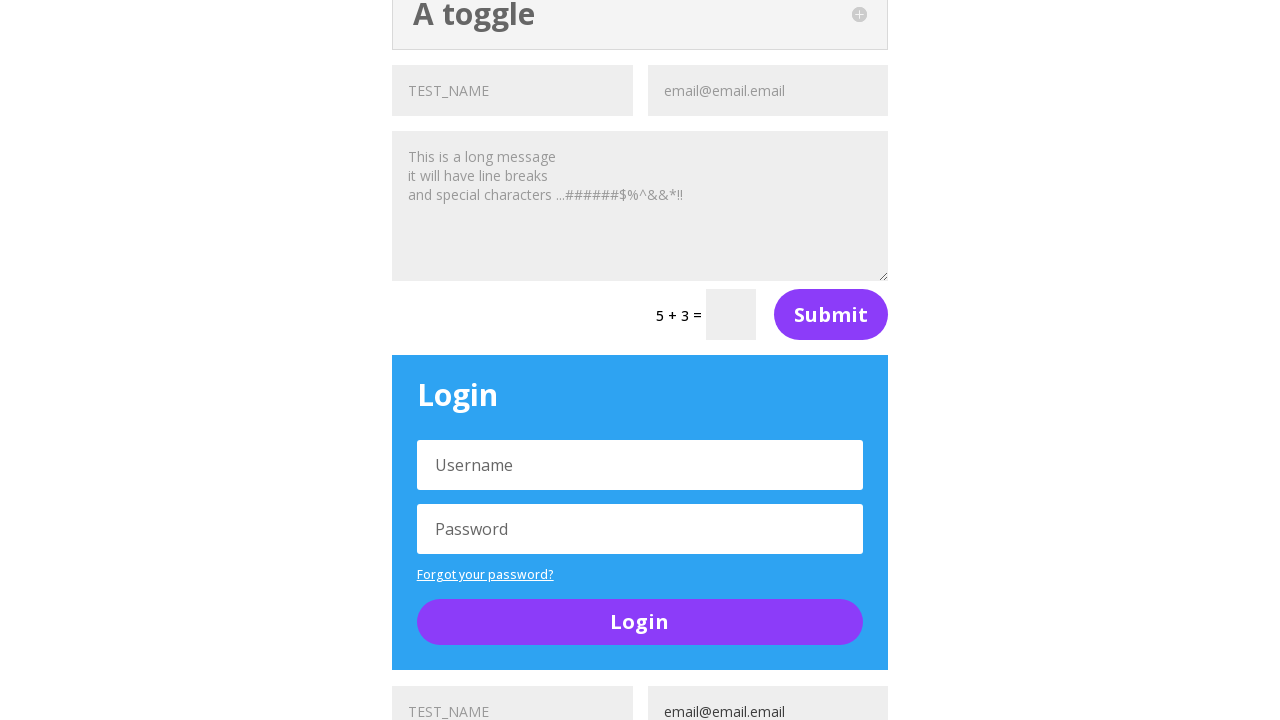

Filled third contact form message field with multi-line message on #et_pb_contact_message_2
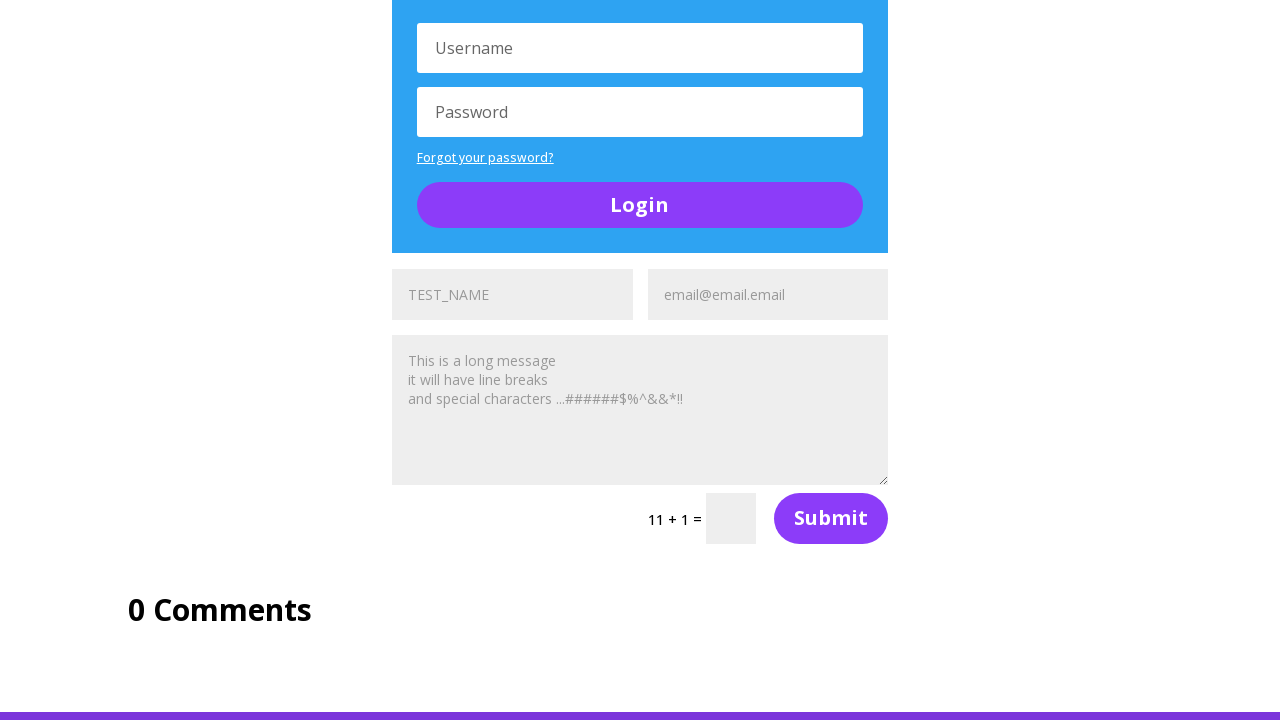

Verified third contact form message field contains the correct multi-line message
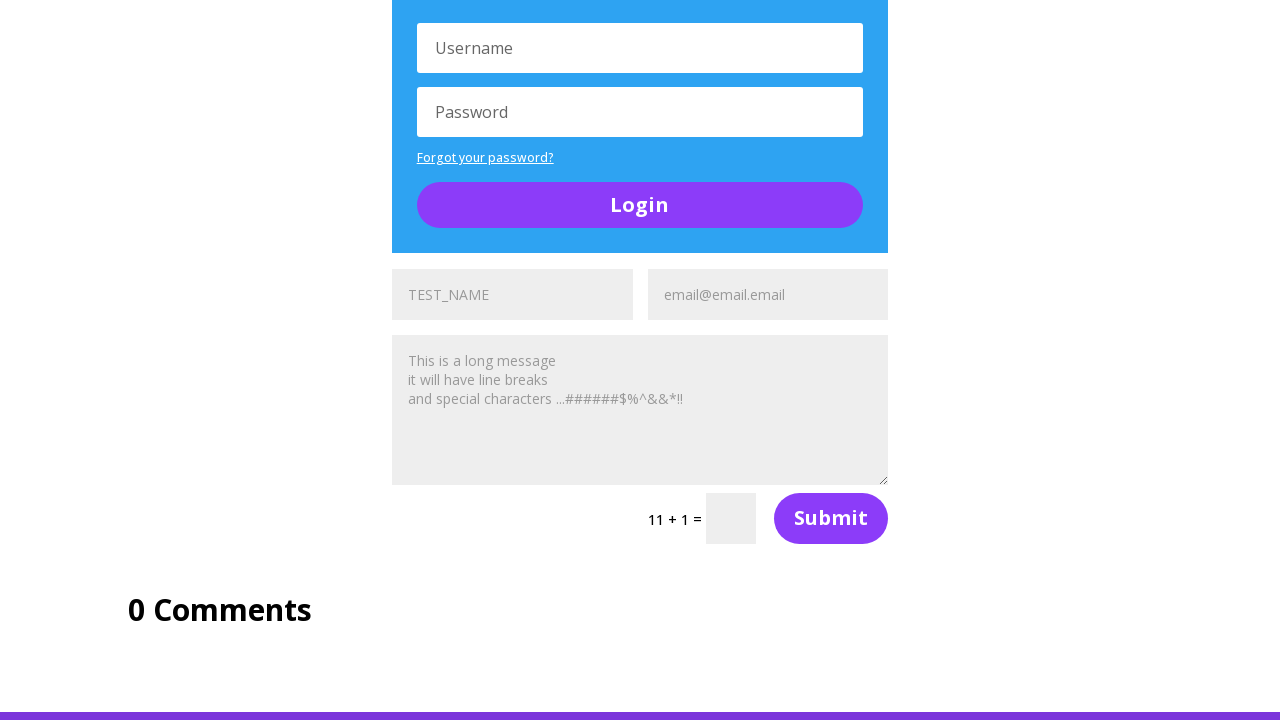

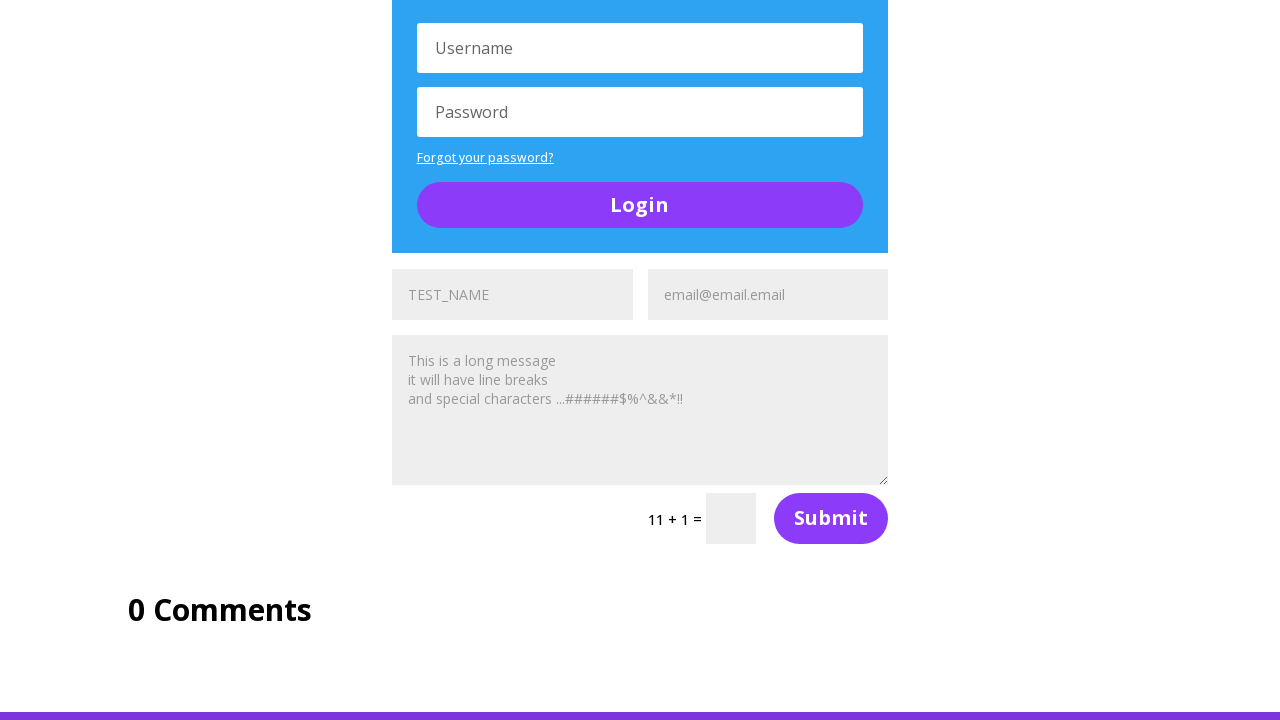